Tests that edits are saved when the input field loses focus (blur)

Starting URL: https://demo.playwright.dev/todomvc

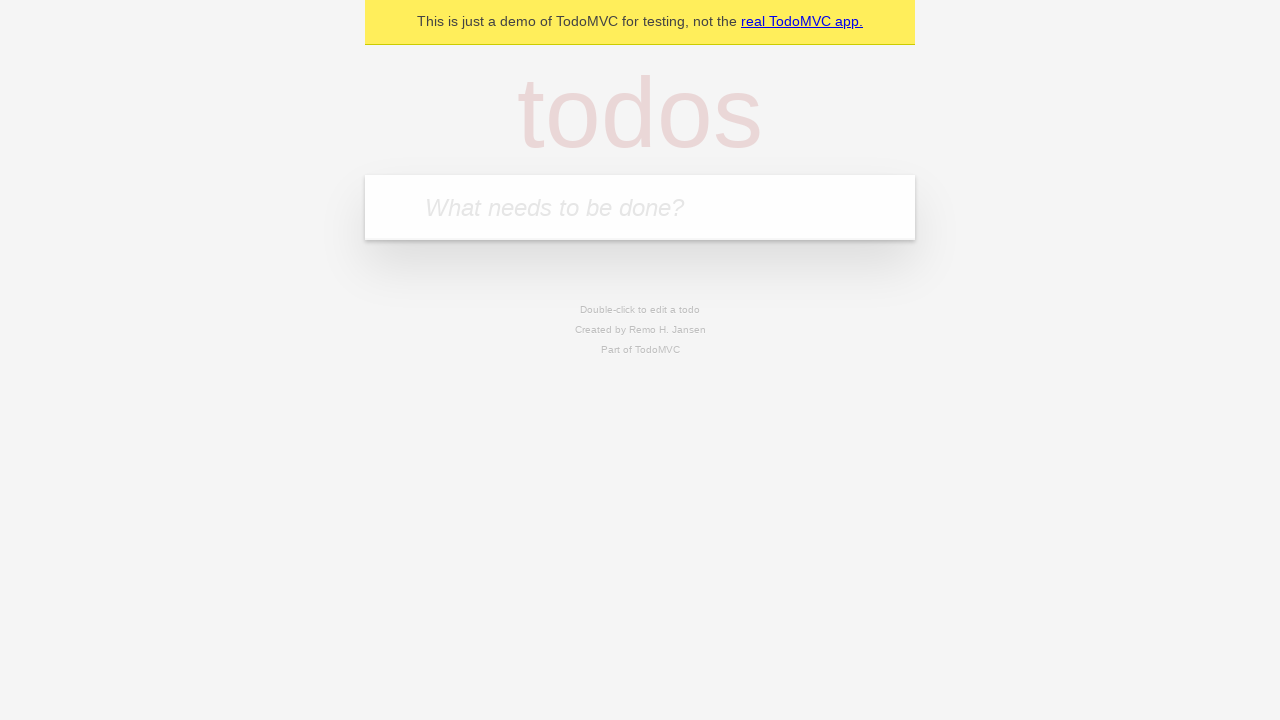

Filled todo input with 'buy some cheese' on internal:attr=[placeholder="What needs to be done?"i]
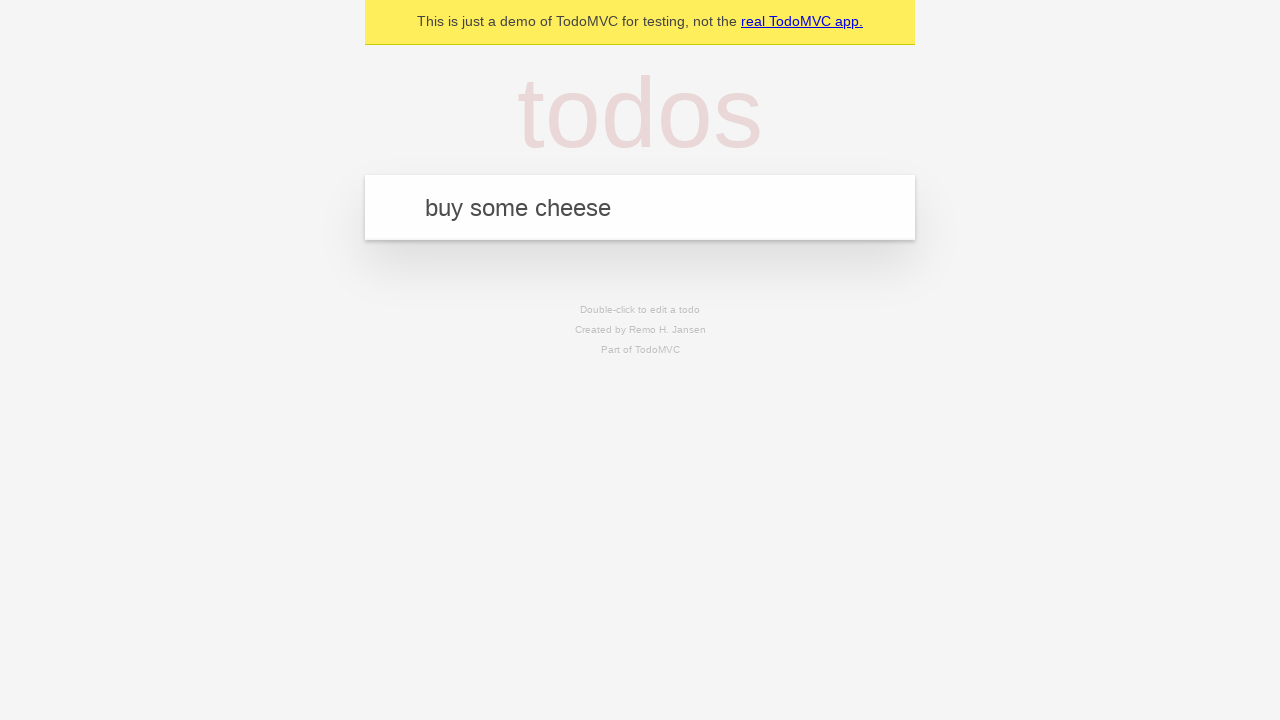

Pressed Enter to add first todo on internal:attr=[placeholder="What needs to be done?"i]
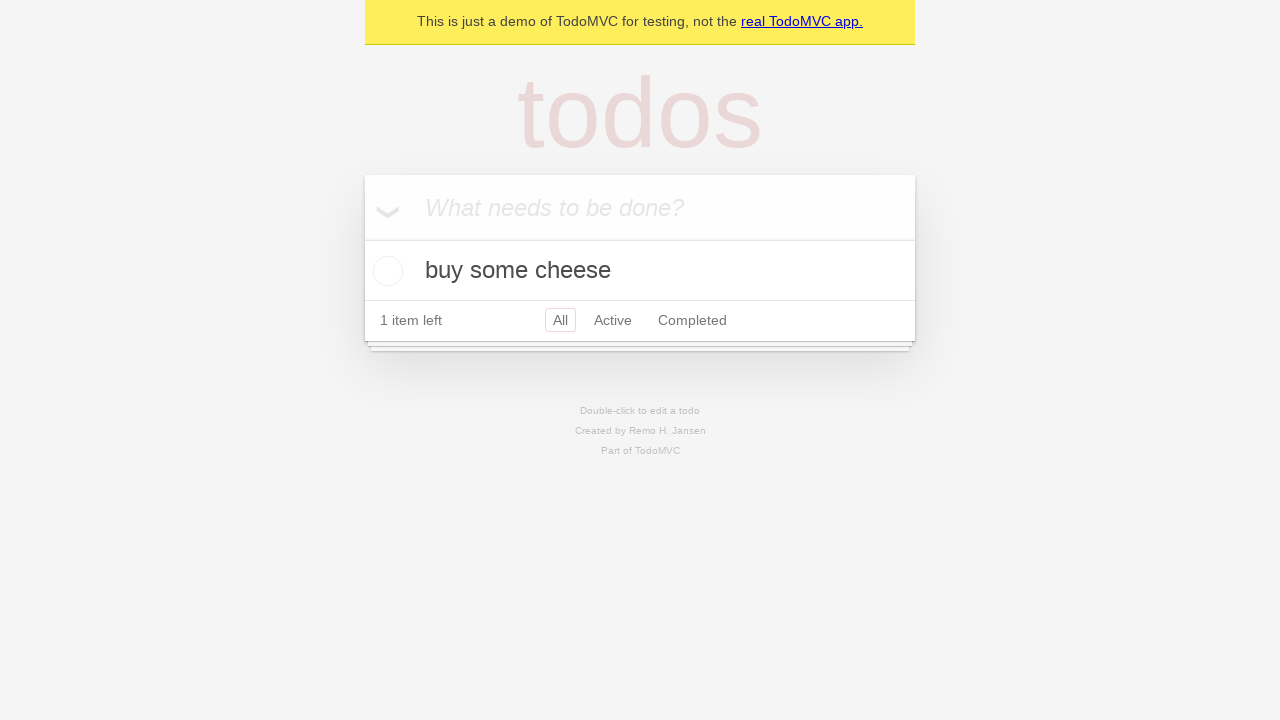

Filled todo input with 'feed the cat' on internal:attr=[placeholder="What needs to be done?"i]
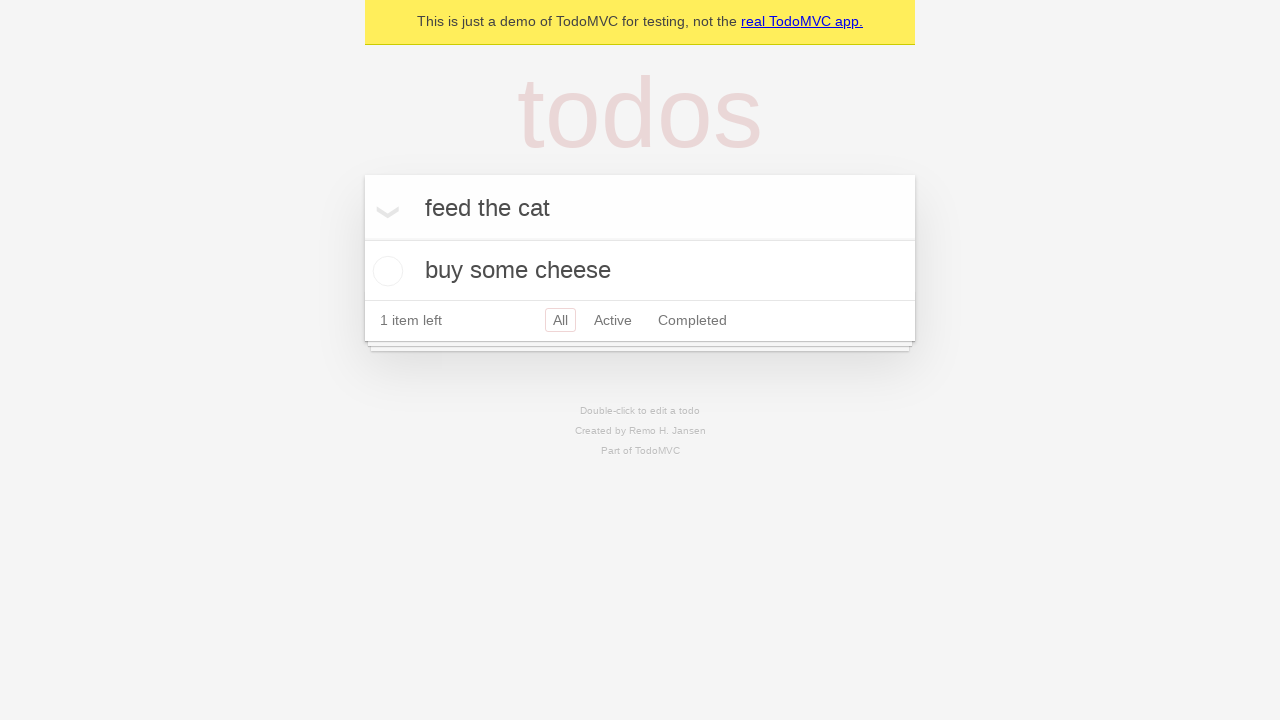

Pressed Enter to add second todo on internal:attr=[placeholder="What needs to be done?"i]
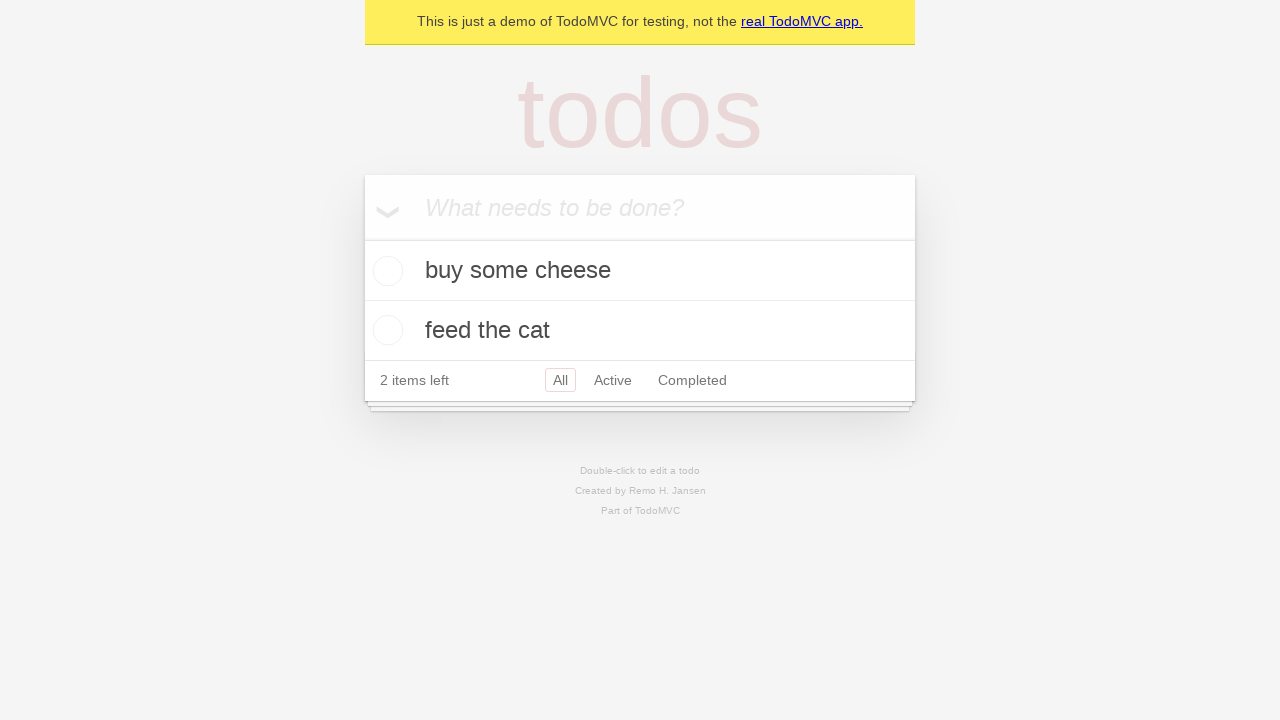

Filled todo input with 'book a doctors appointment' on internal:attr=[placeholder="What needs to be done?"i]
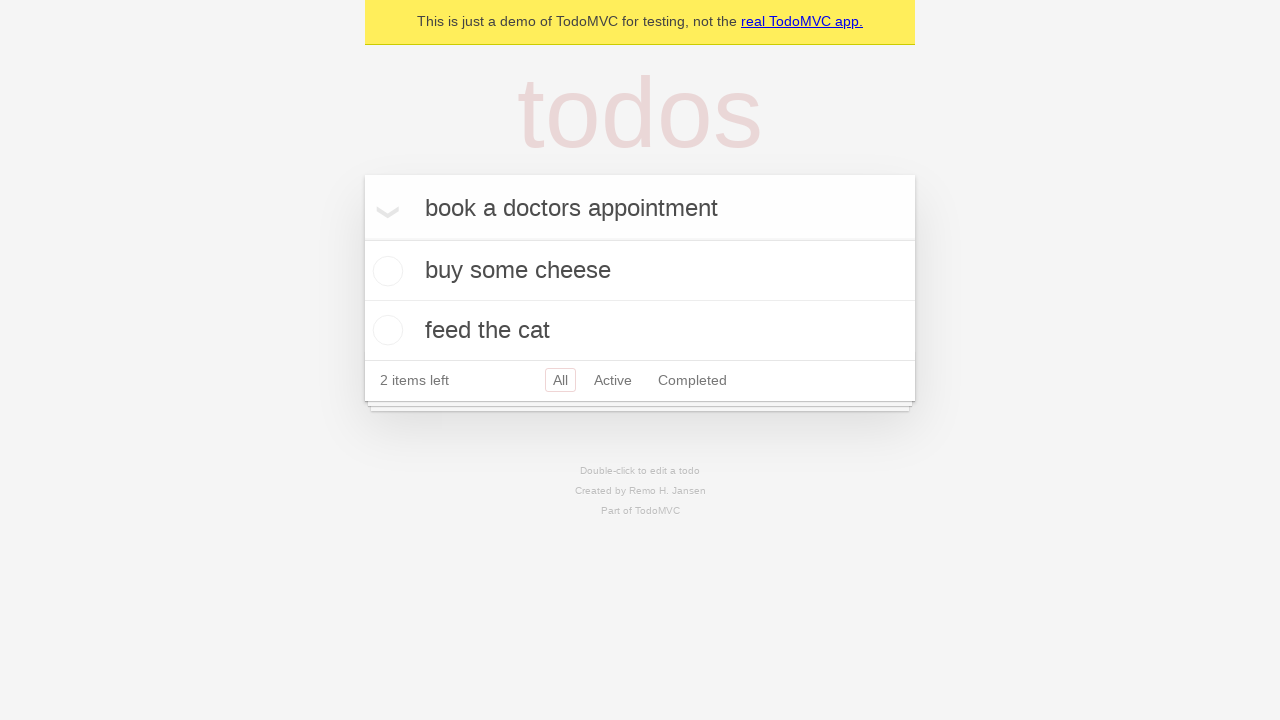

Pressed Enter to add third todo on internal:attr=[placeholder="What needs to be done?"i]
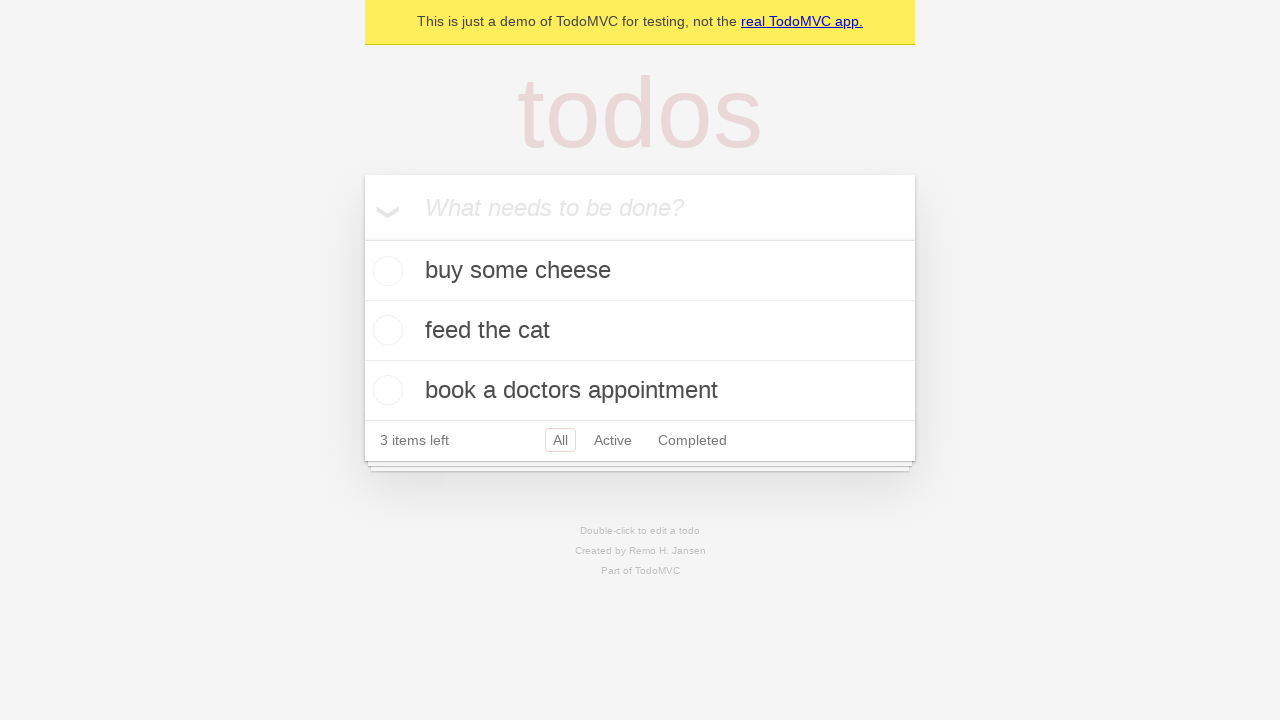

Double-clicked second todo item to enter edit mode at (640, 331) on internal:testid=[data-testid="todo-item"s] >> nth=1
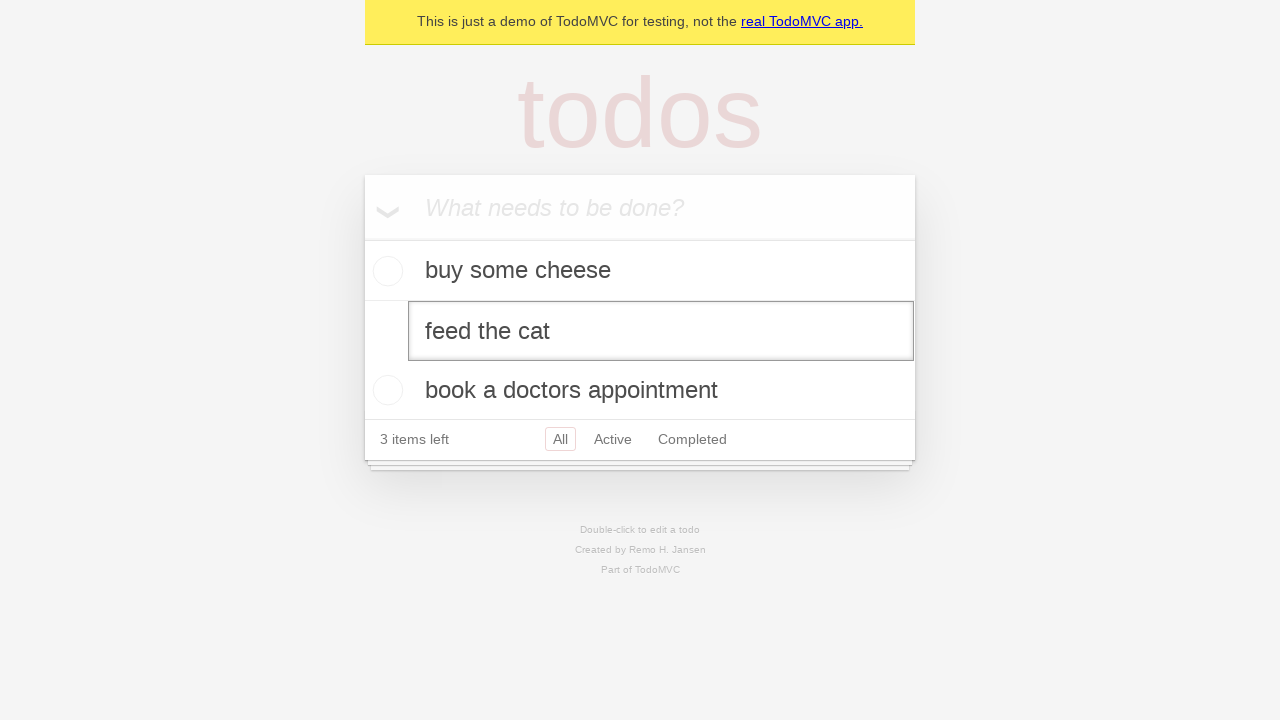

Filled edit textbox with 'buy some sausages' on internal:testid=[data-testid="todo-item"s] >> nth=1 >> internal:role=textbox[nam
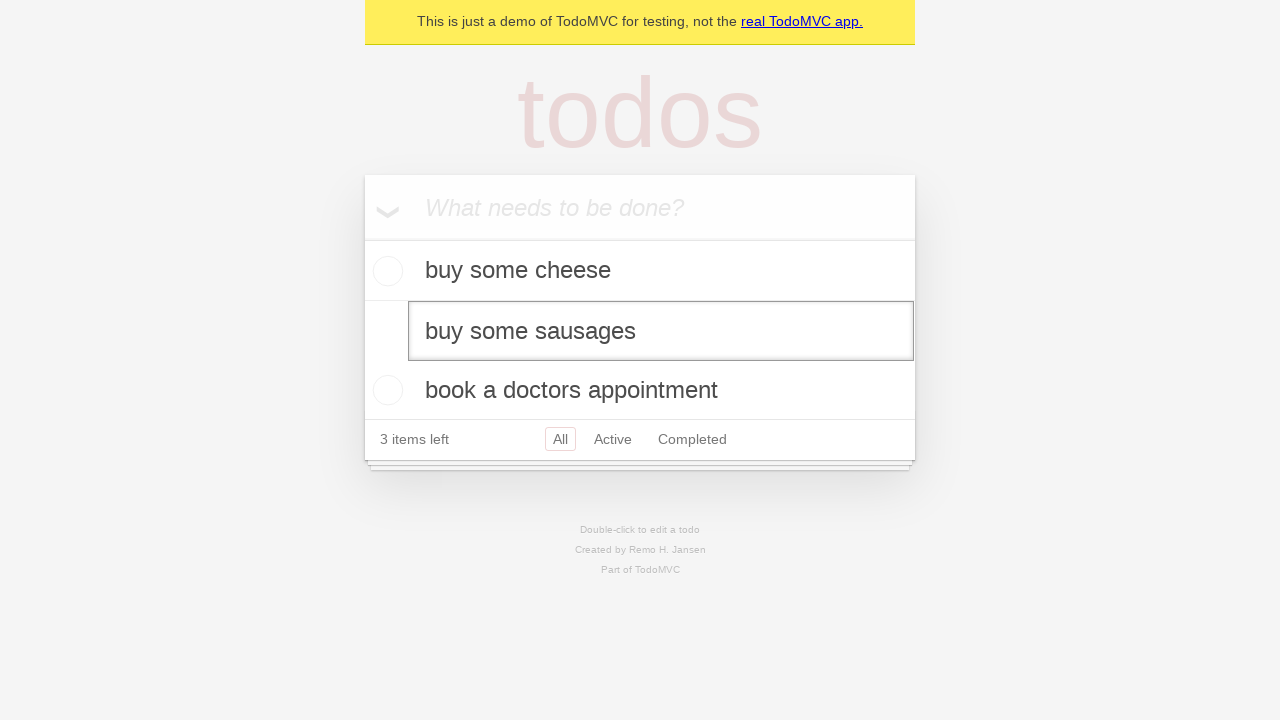

Dispatched blur event on edit textbox to save changes
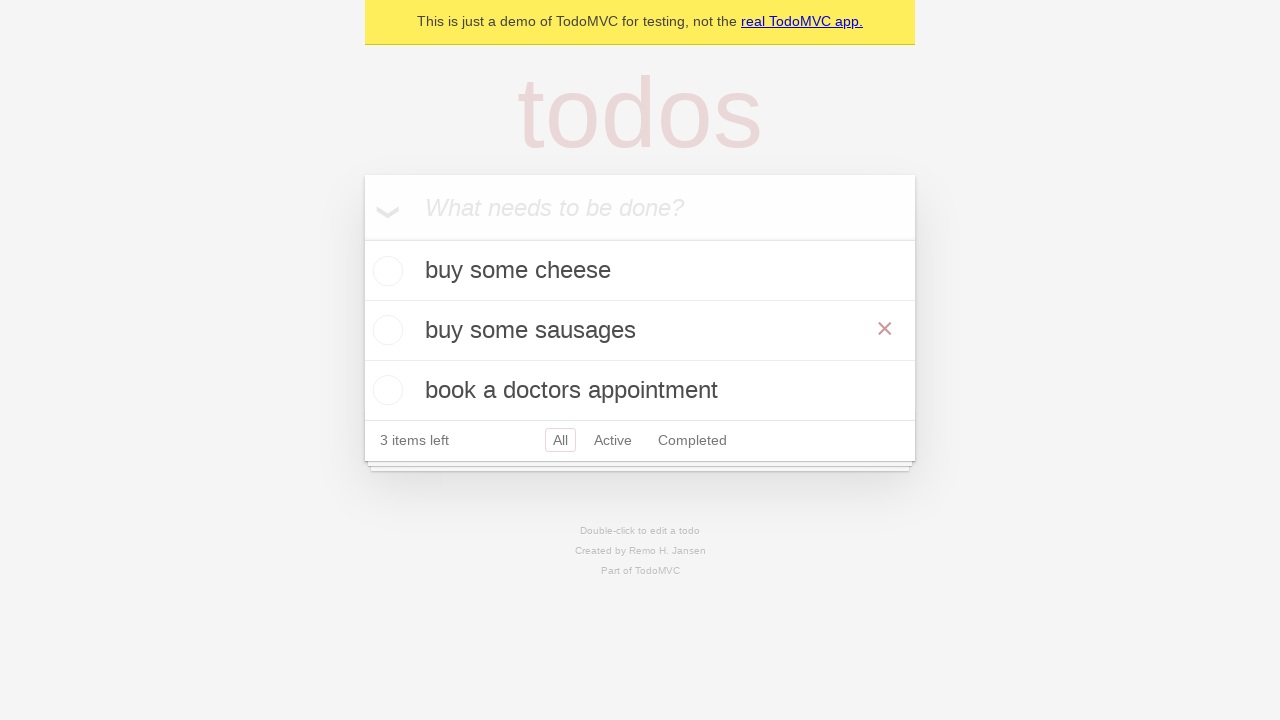

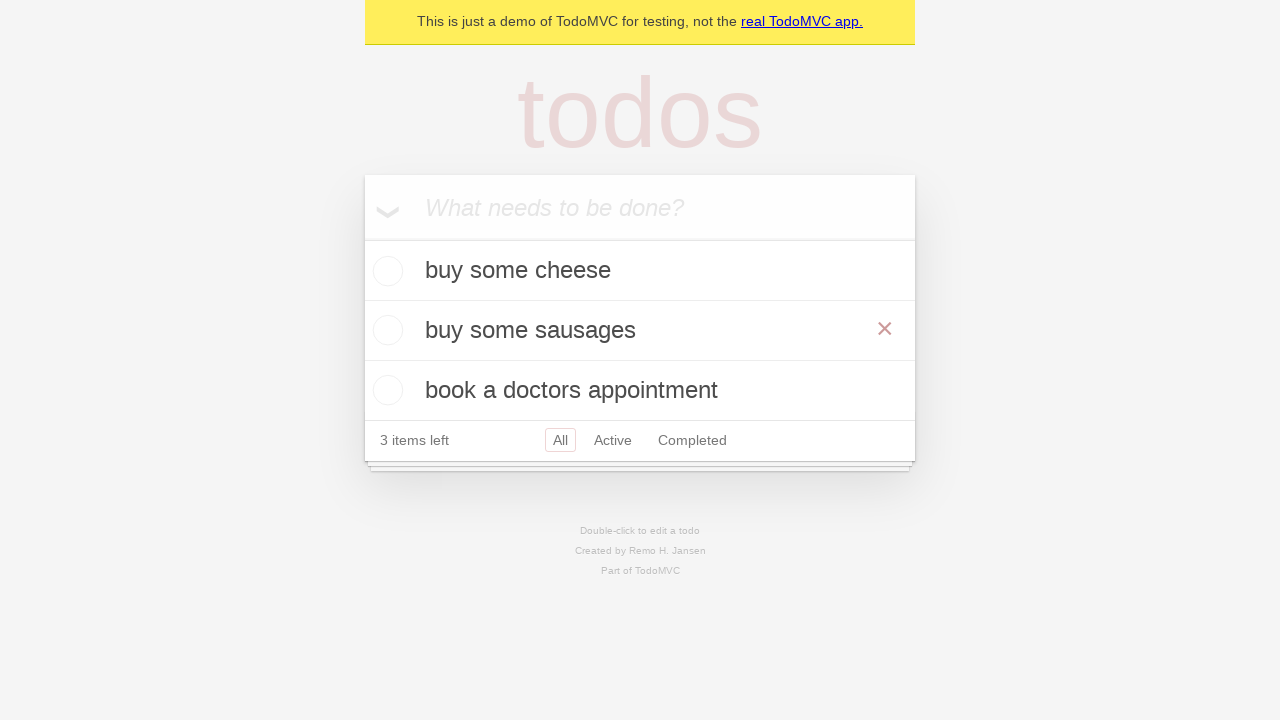